Tests that the complete all checkbox updates state when individual items are completed or cleared

Starting URL: https://demo.playwright.dev/todomvc

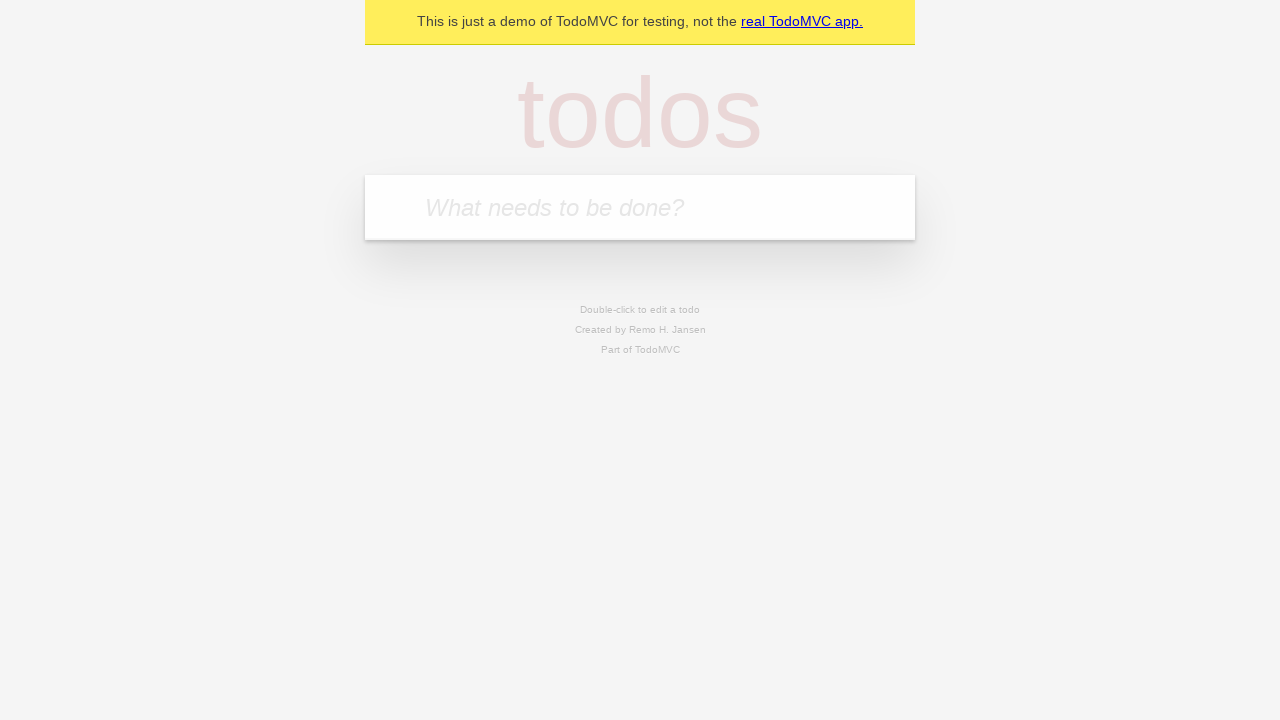

Filled todo input with 'buy some cheese' on internal:attr=[placeholder="What needs to be done?"i]
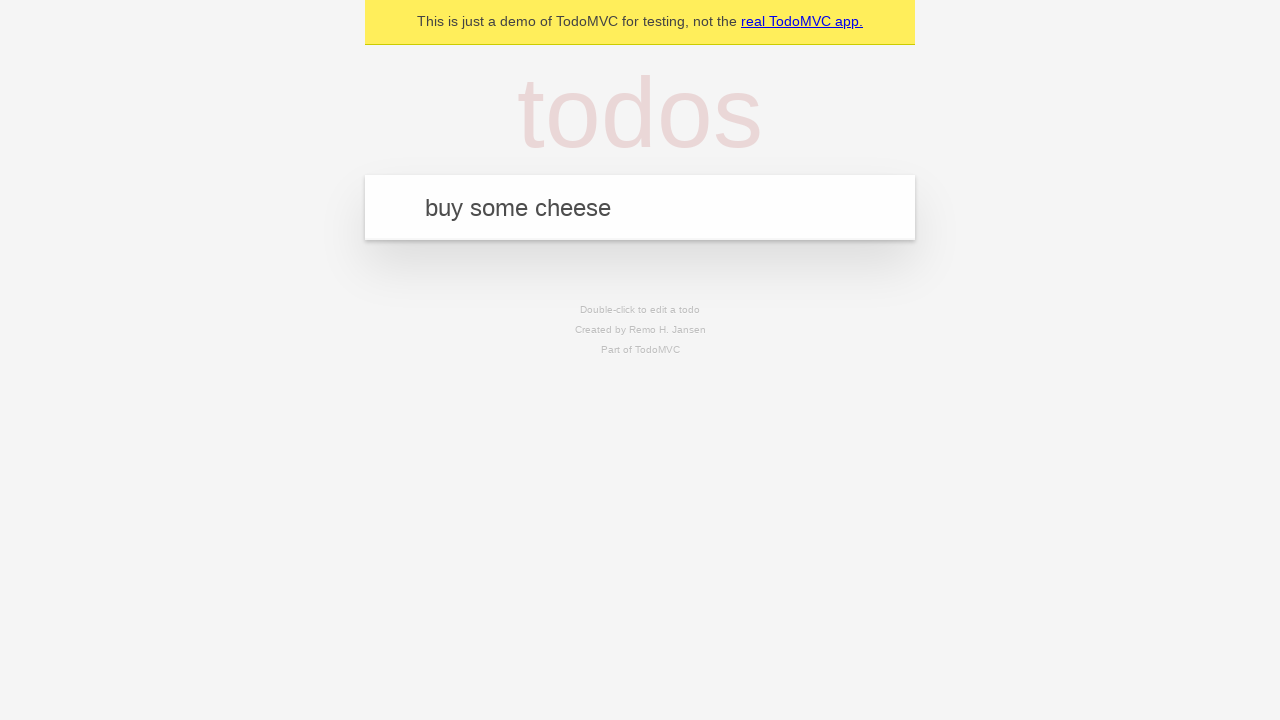

Pressed Enter to add first todo on internal:attr=[placeholder="What needs to be done?"i]
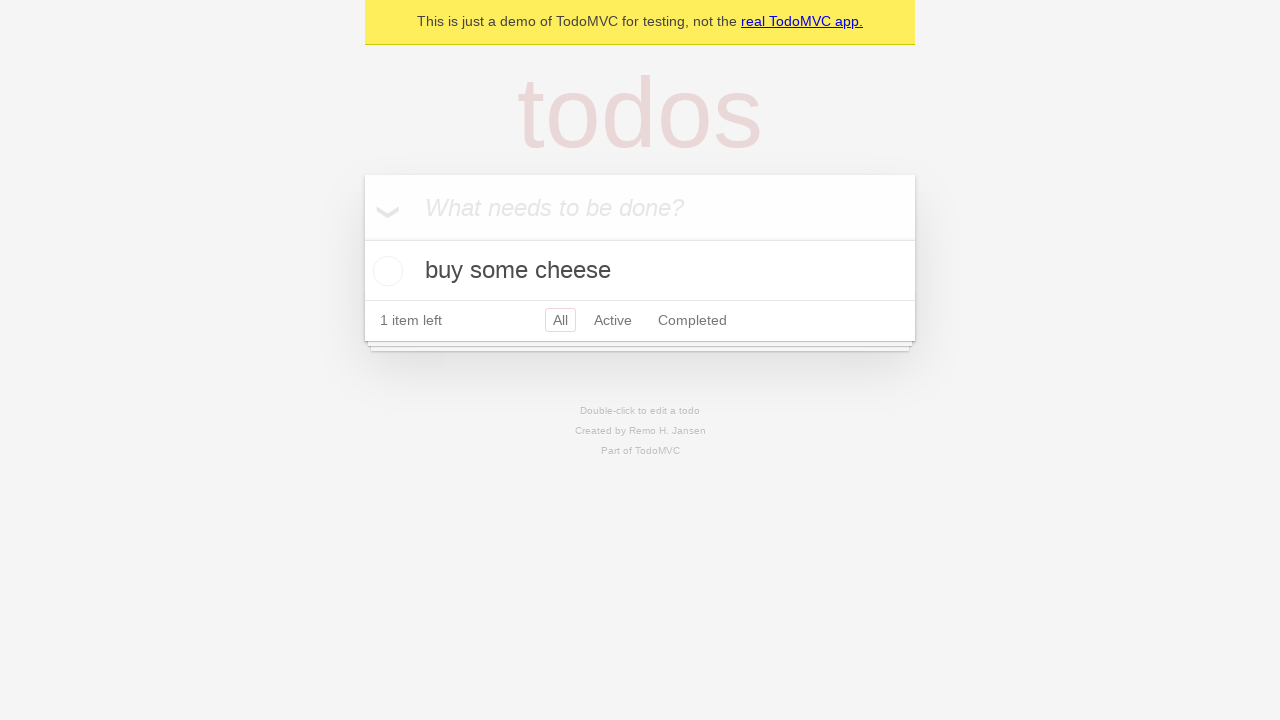

Filled todo input with 'feed the cat' on internal:attr=[placeholder="What needs to be done?"i]
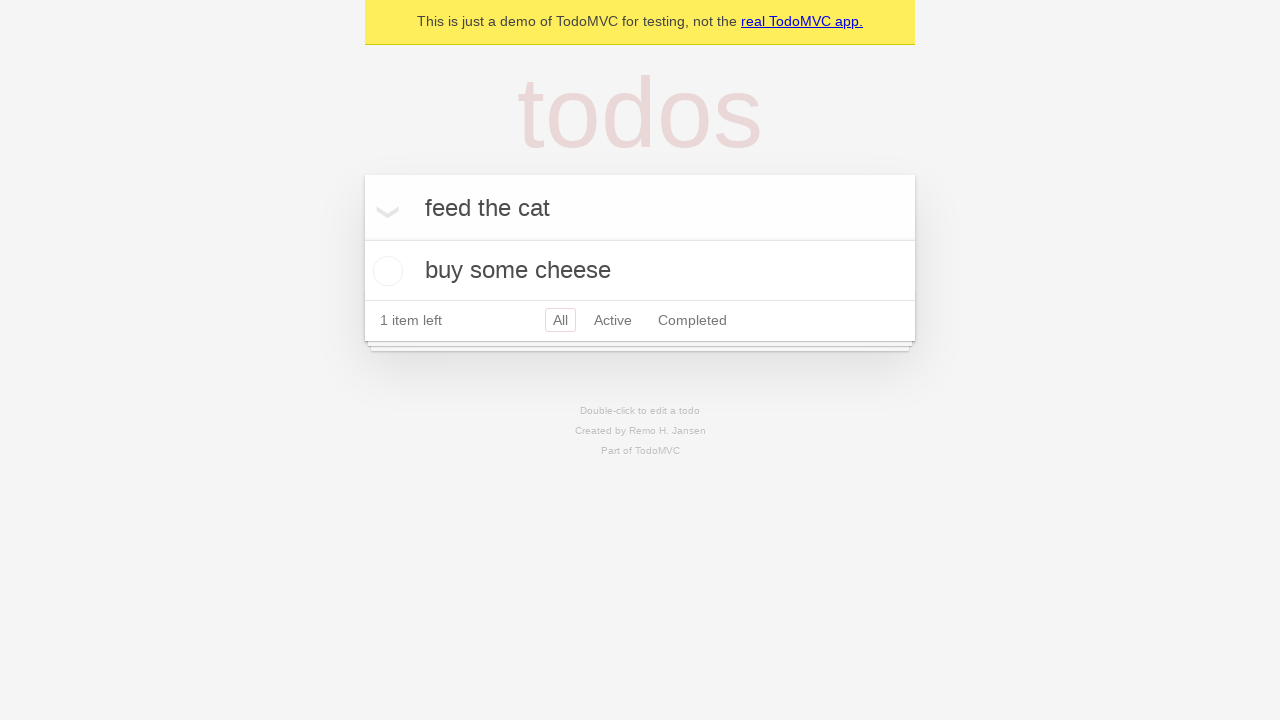

Pressed Enter to add second todo on internal:attr=[placeholder="What needs to be done?"i]
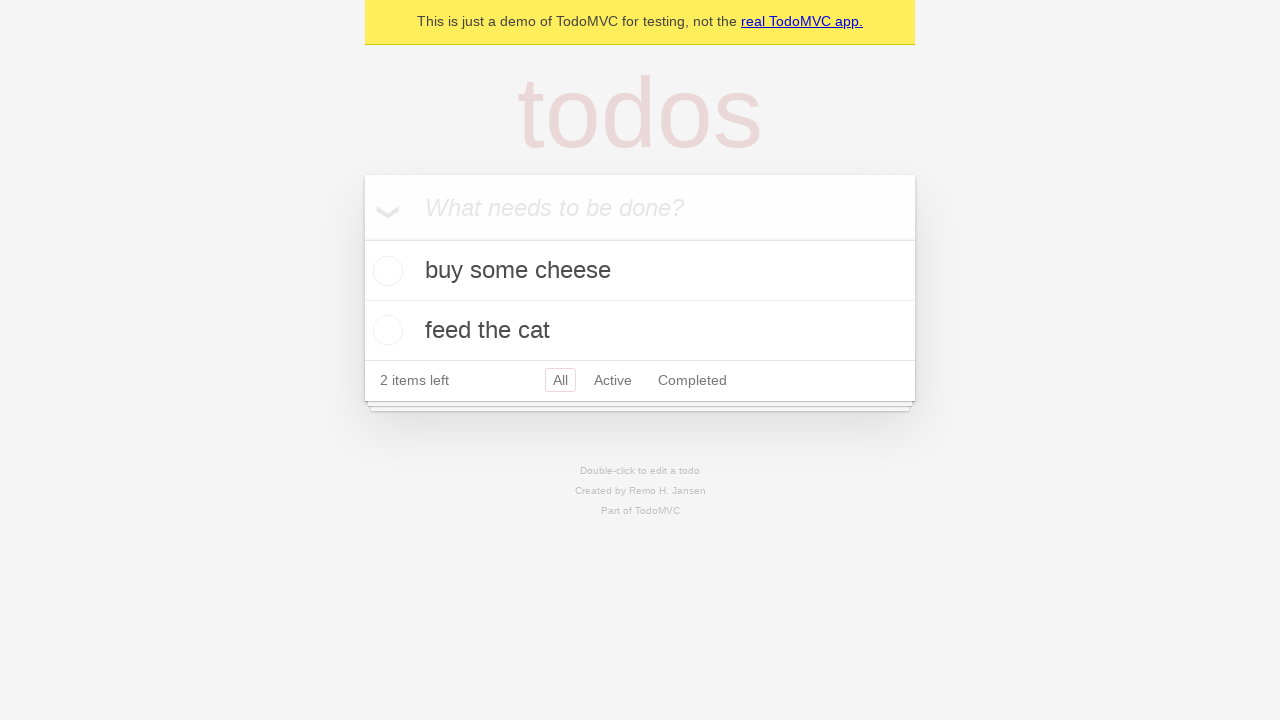

Filled todo input with 'book a doctors appointment' on internal:attr=[placeholder="What needs to be done?"i]
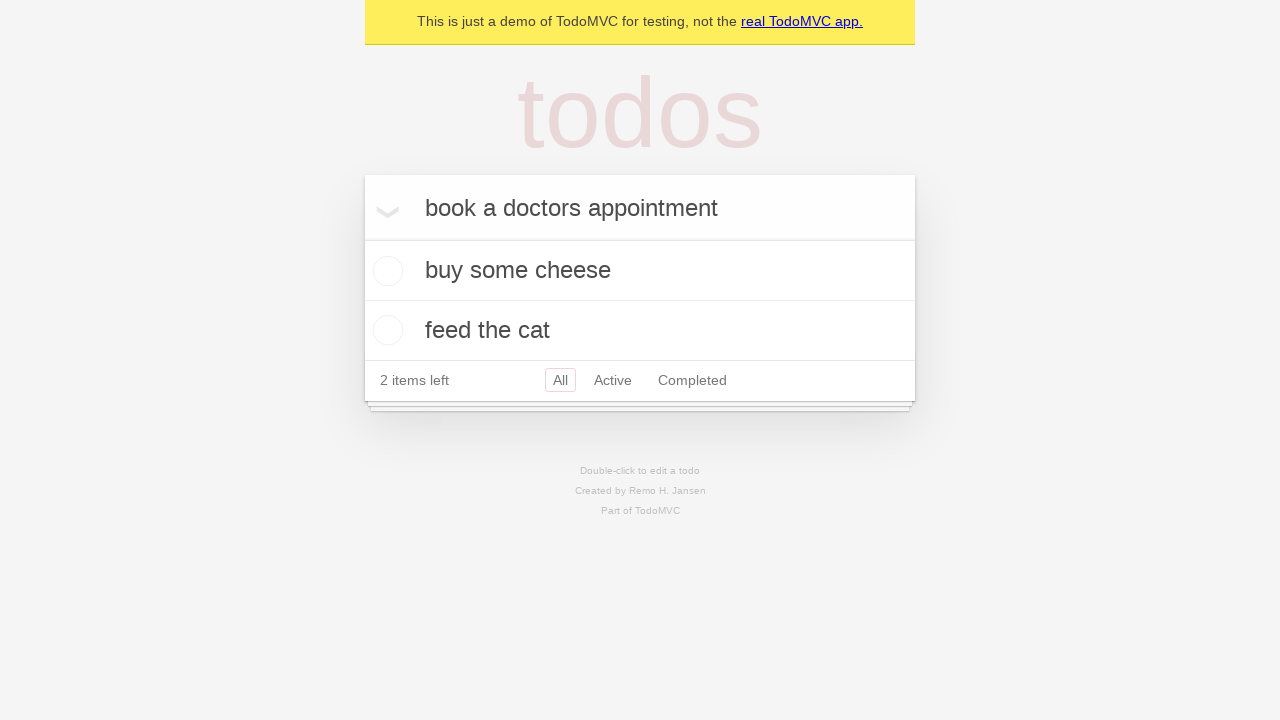

Pressed Enter to add third todo on internal:attr=[placeholder="What needs to be done?"i]
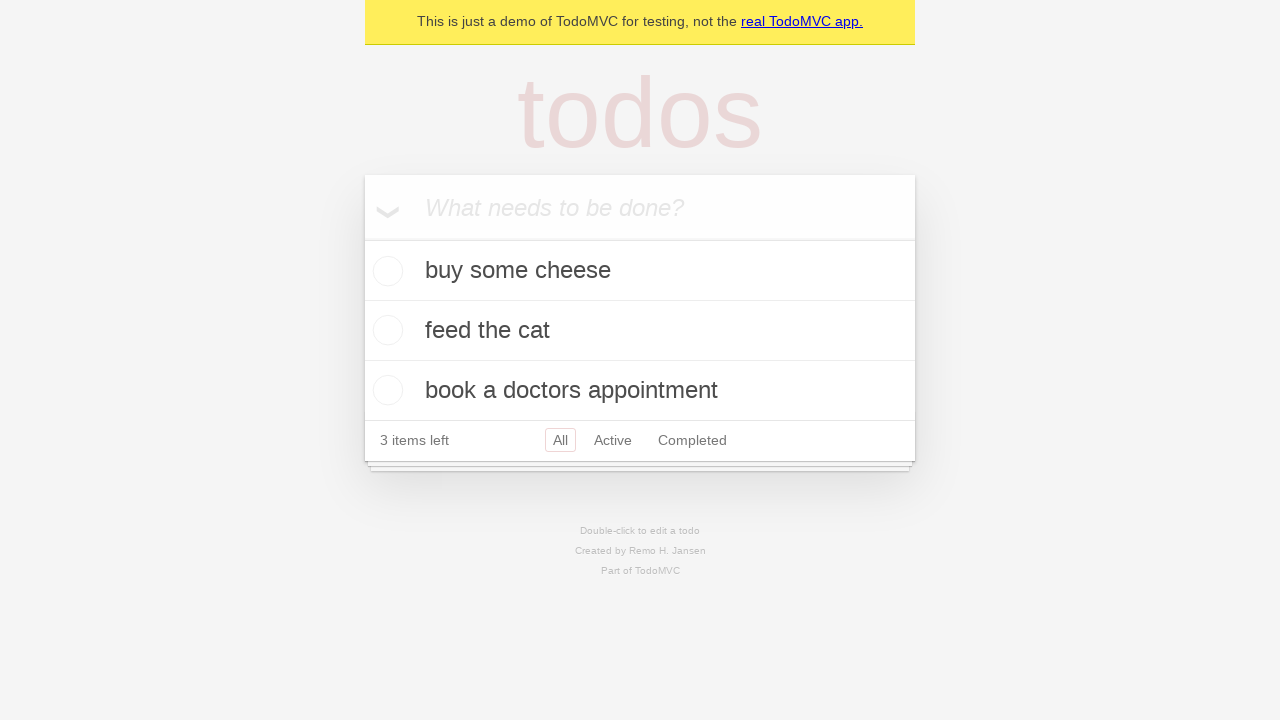

Waited for all 3 todo items to be added to the page
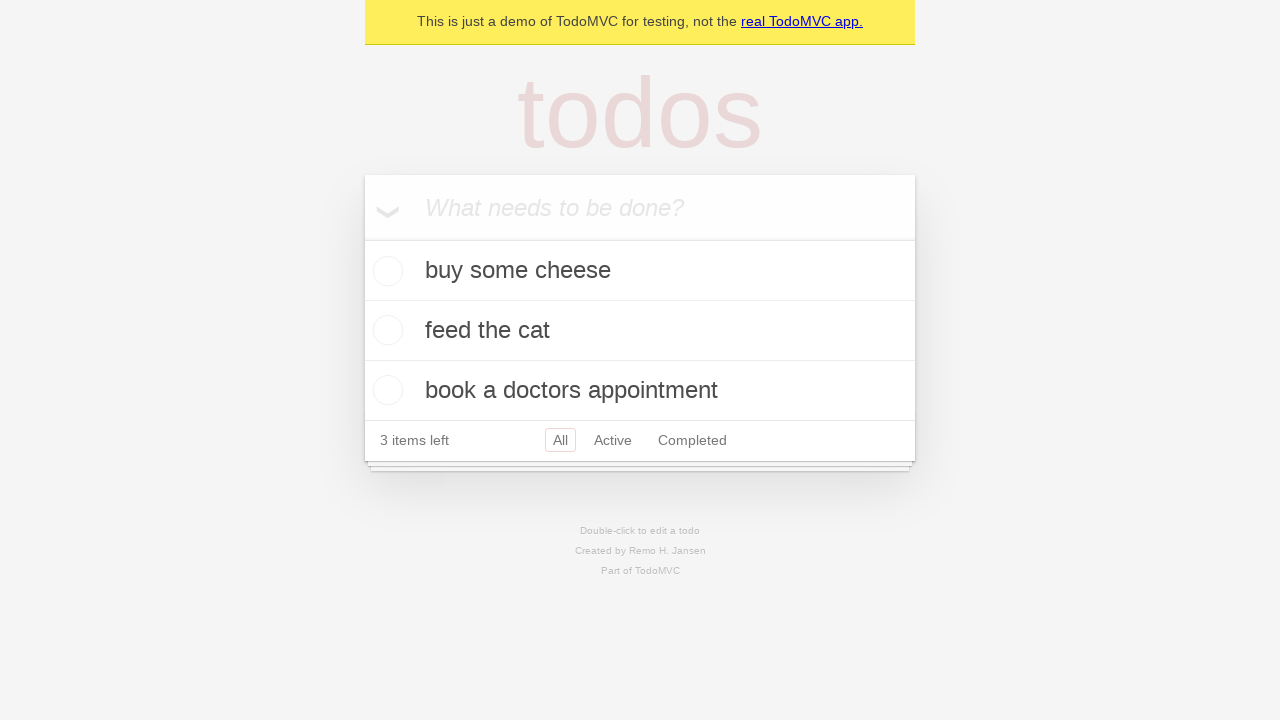

Checked the 'Mark all as complete' checkbox at (362, 238) on internal:label="Mark all as complete"i
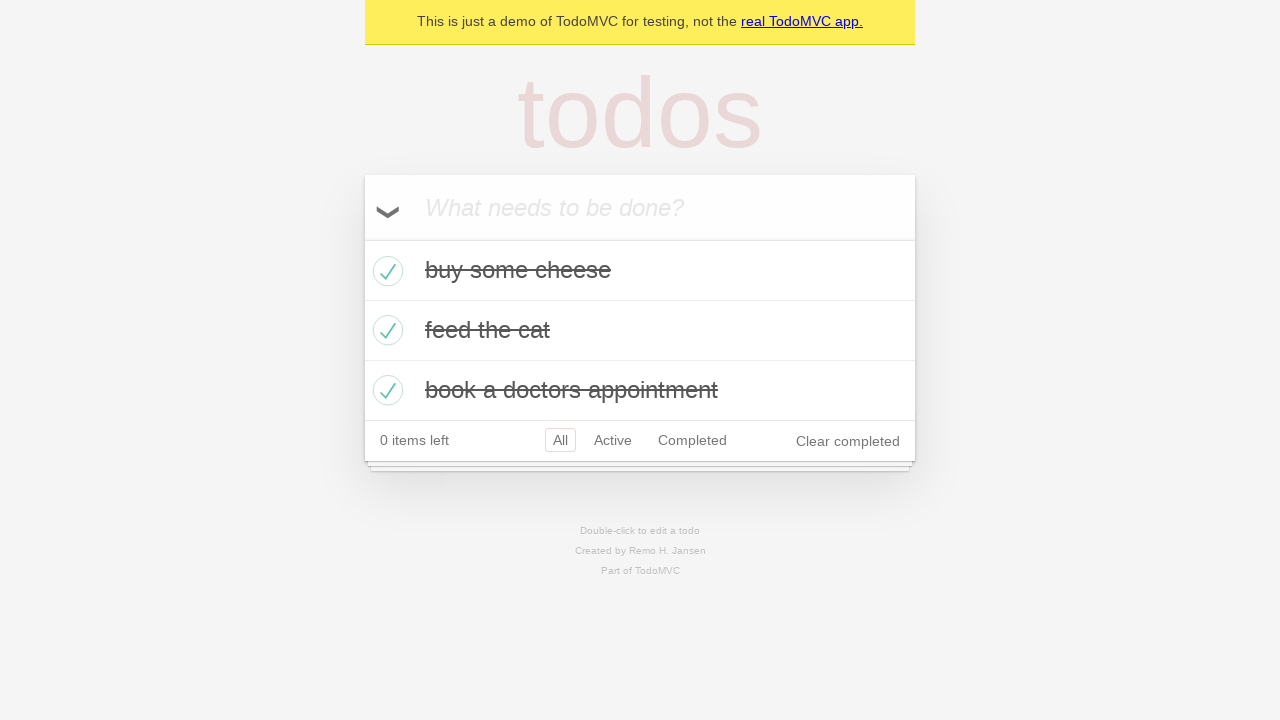

Unchecked the first todo item at (385, 271) on internal:testid=[data-testid="todo-item"s] >> nth=0 >> internal:role=checkbox
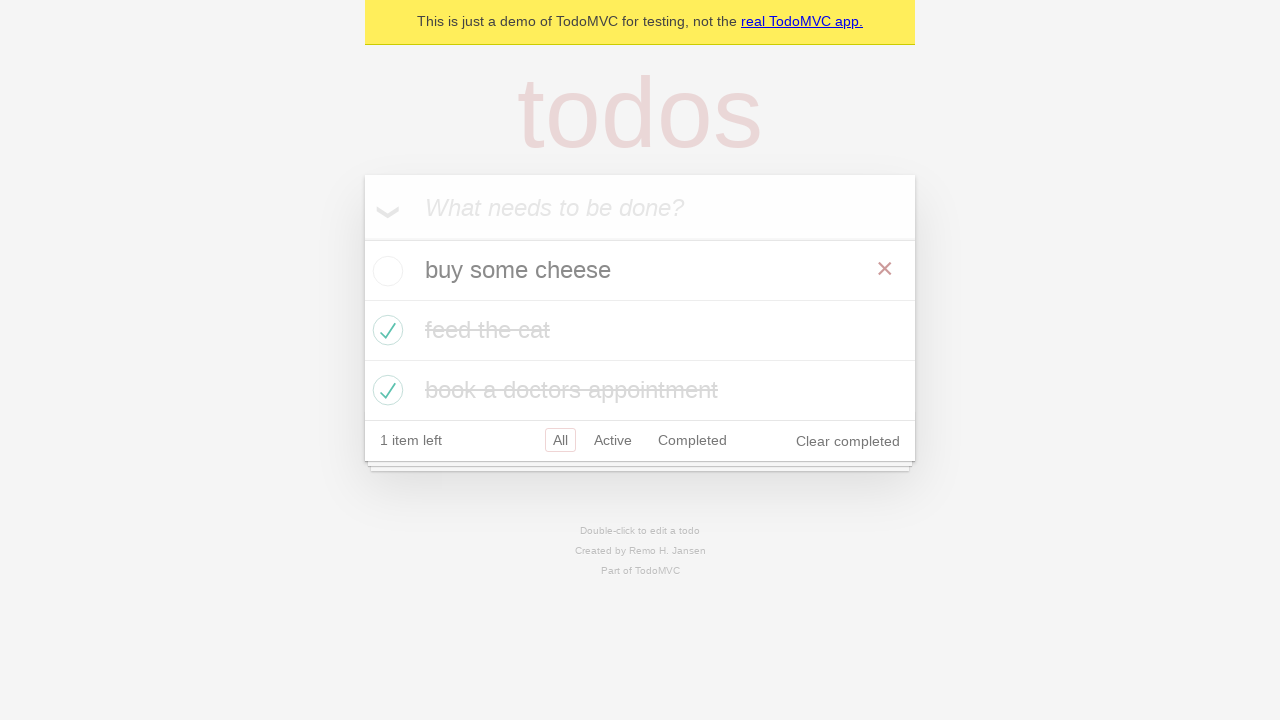

Checked the first todo item again at (385, 271) on internal:testid=[data-testid="todo-item"s] >> nth=0 >> internal:role=checkbox
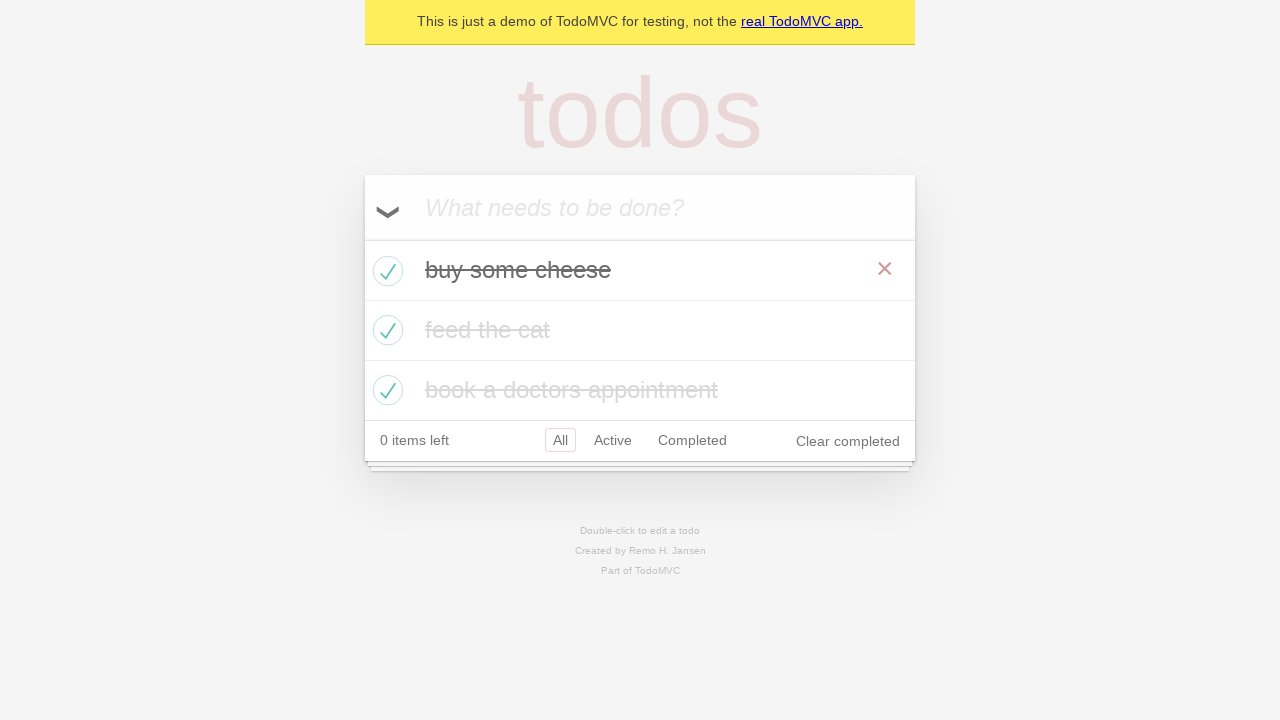

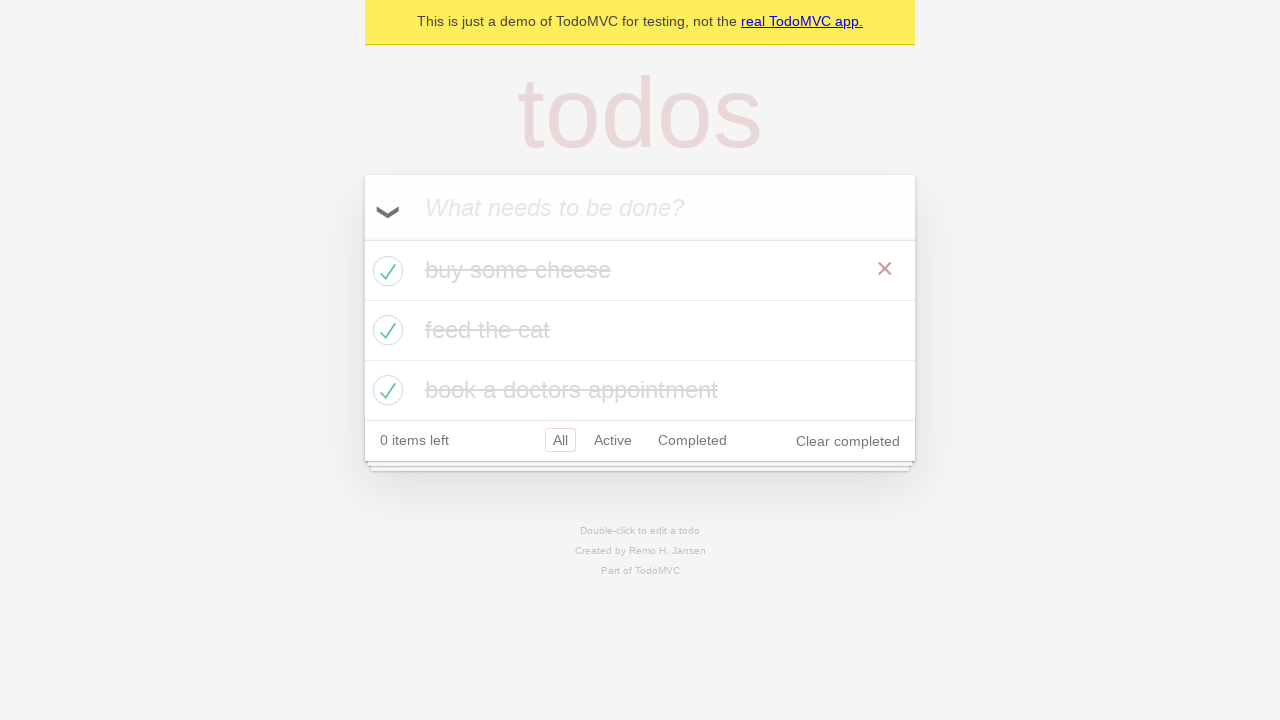